Tests opening a new browser window by navigating to a page, opening a new window, navigating to another page in that window, and verifying two windows are open.

Starting URL: https://the-internet.herokuapp.com/windows

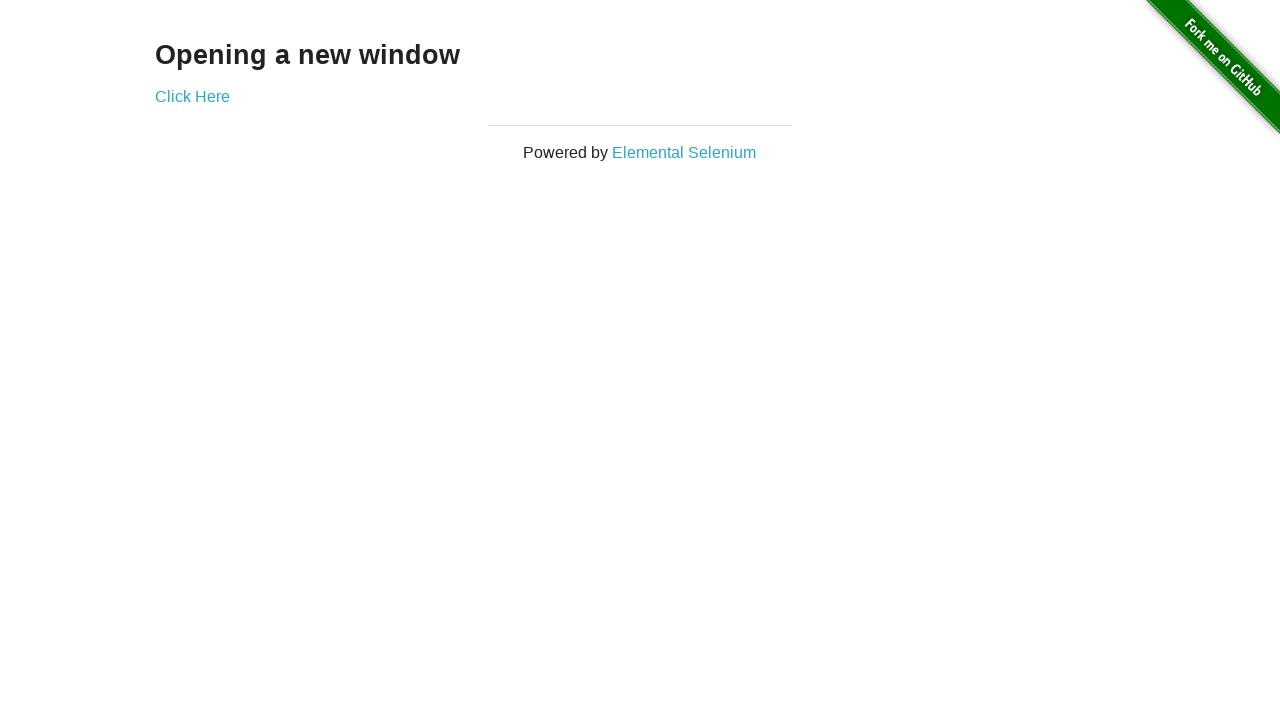

Opened a new browser window
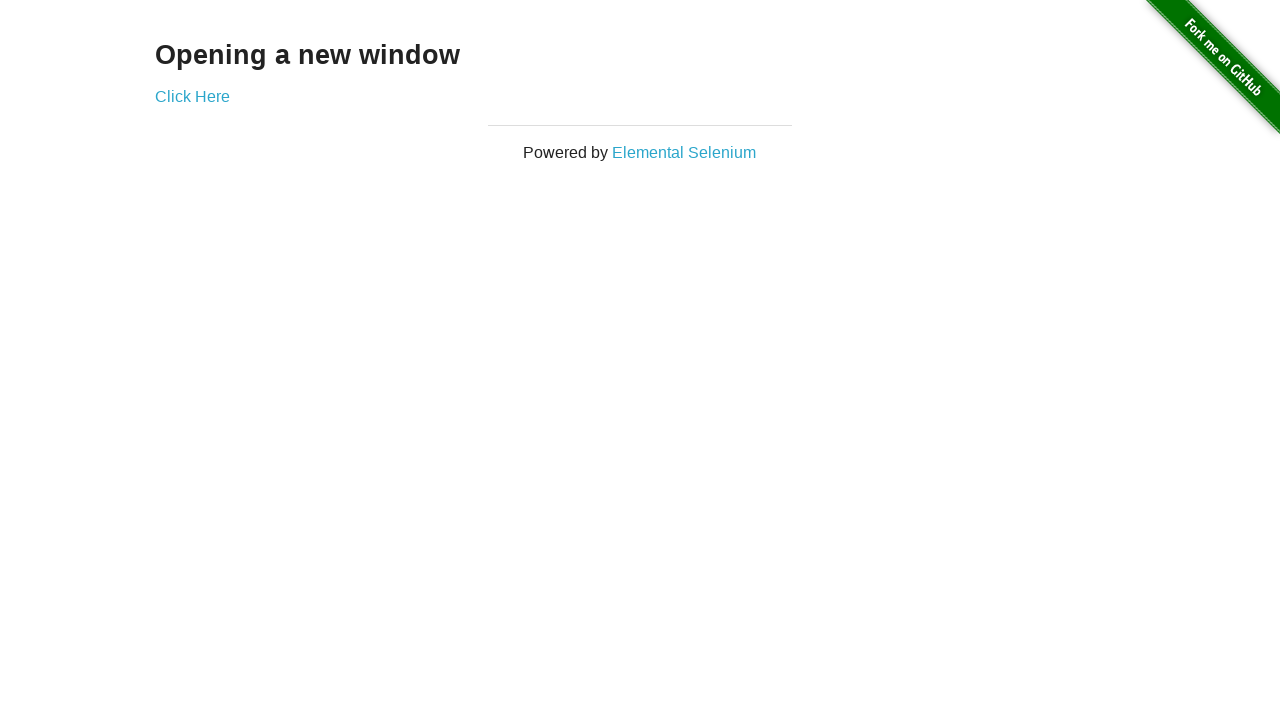

Navigated to typos page in new window
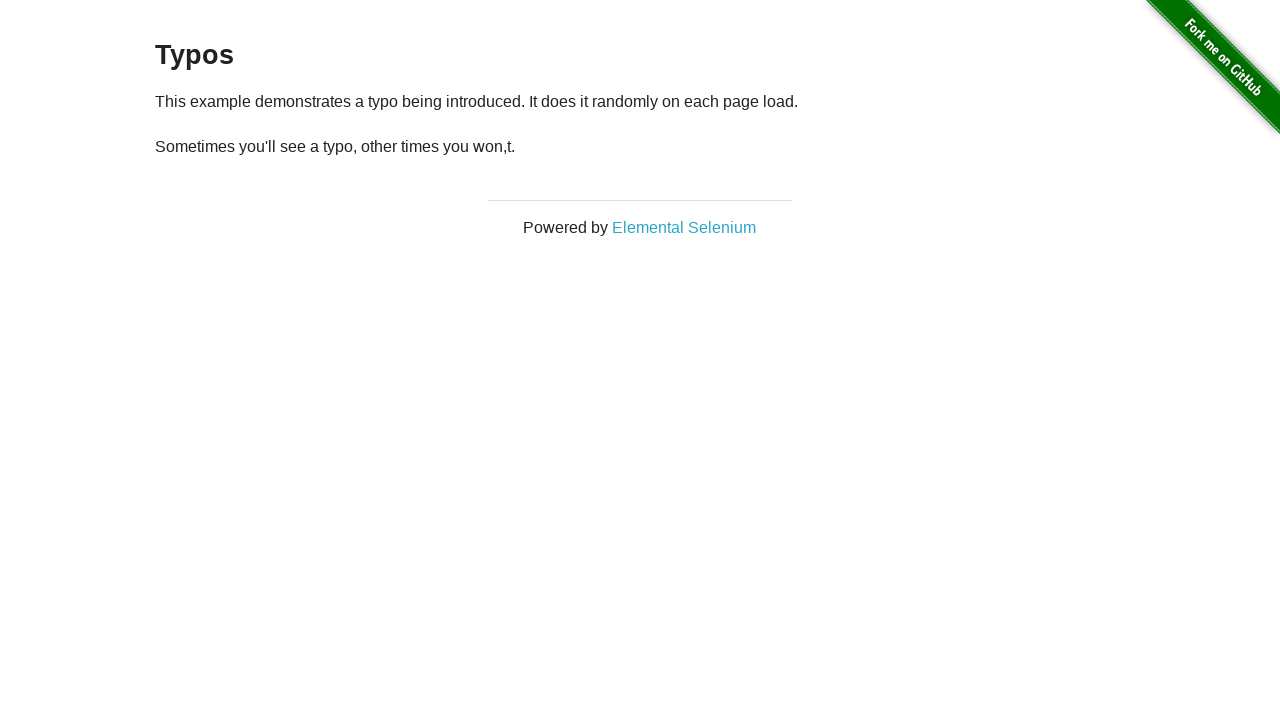

Verified that 2 windows are open
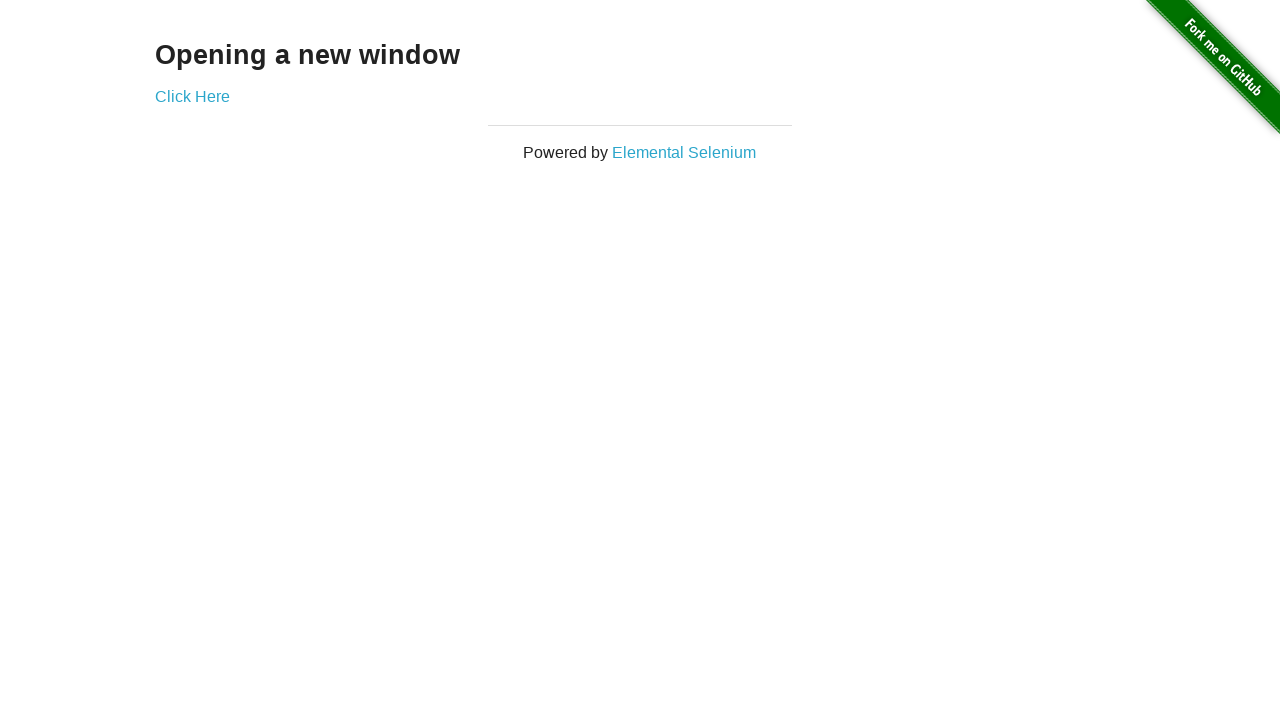

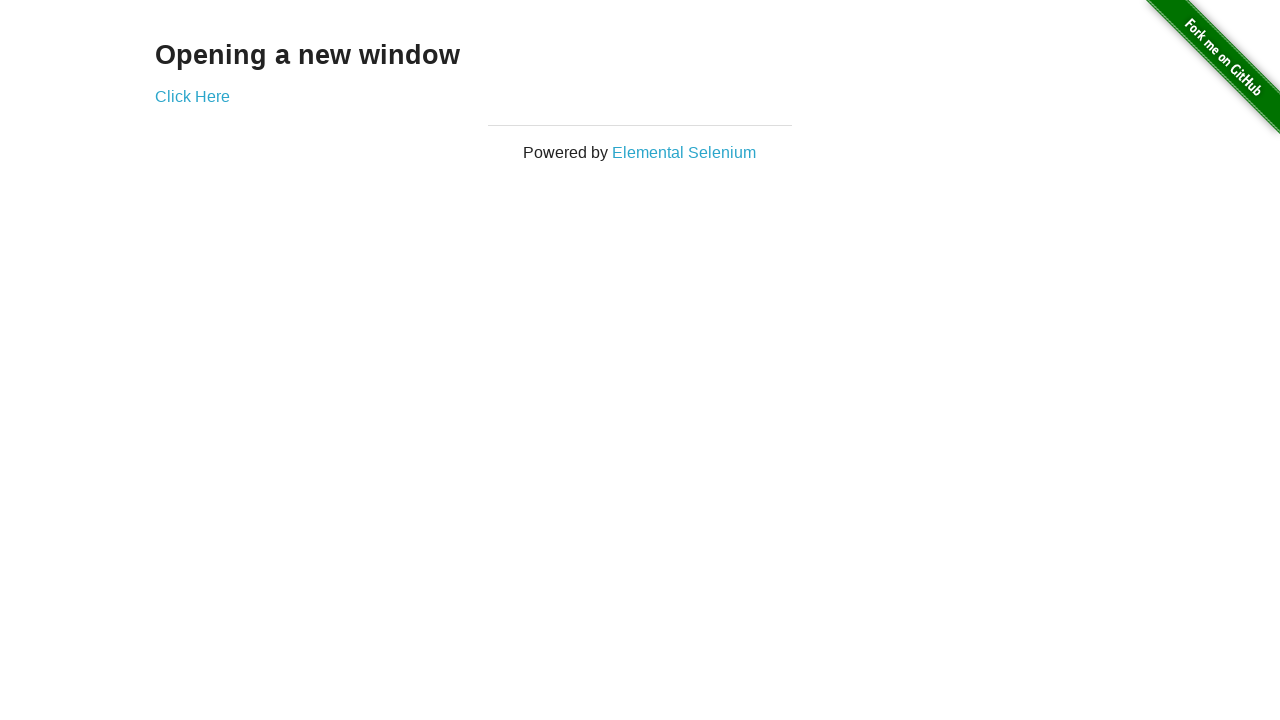